Tests checkbox functionality by checking the selection state of checkboxes and clicking them if they are not already selected.

Starting URL: http://the-internet.herokuapp.com/checkboxes

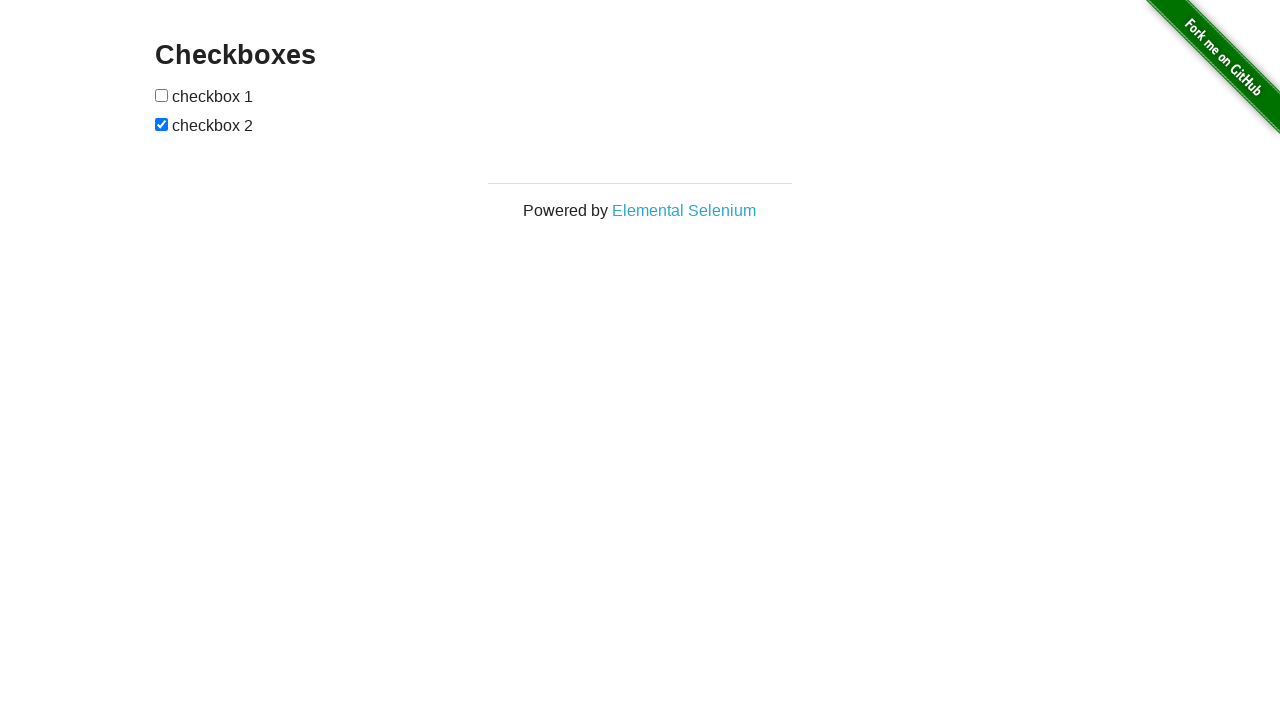

Located first checkbox element
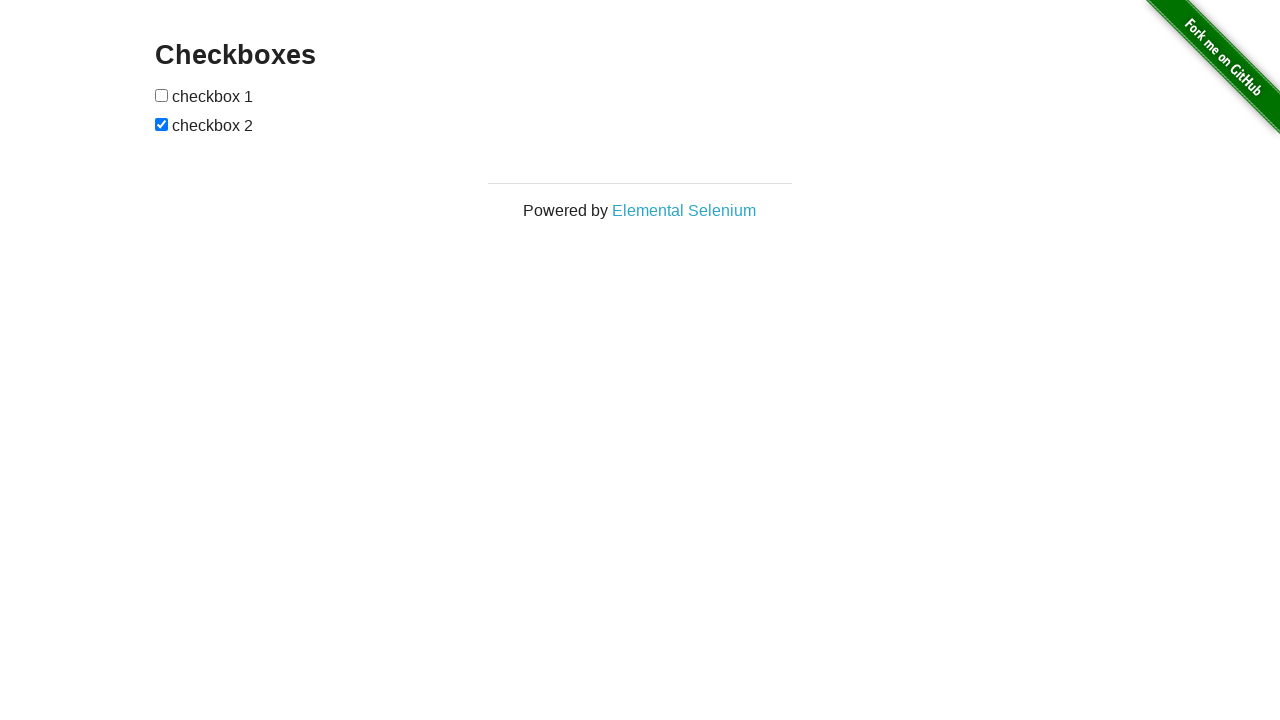

Checked first checkbox state - not selected
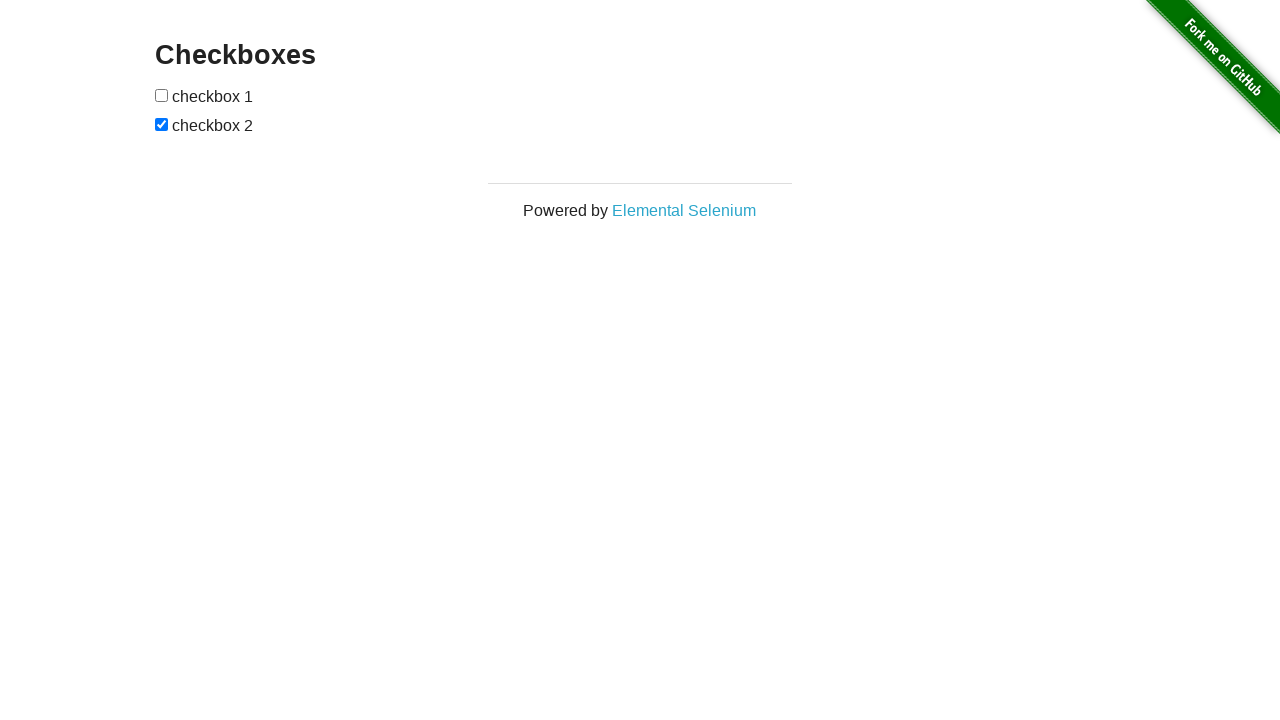

Clicked first checkbox to select it at (162, 95) on xpath=//*[@id='checkboxes']/input[1]
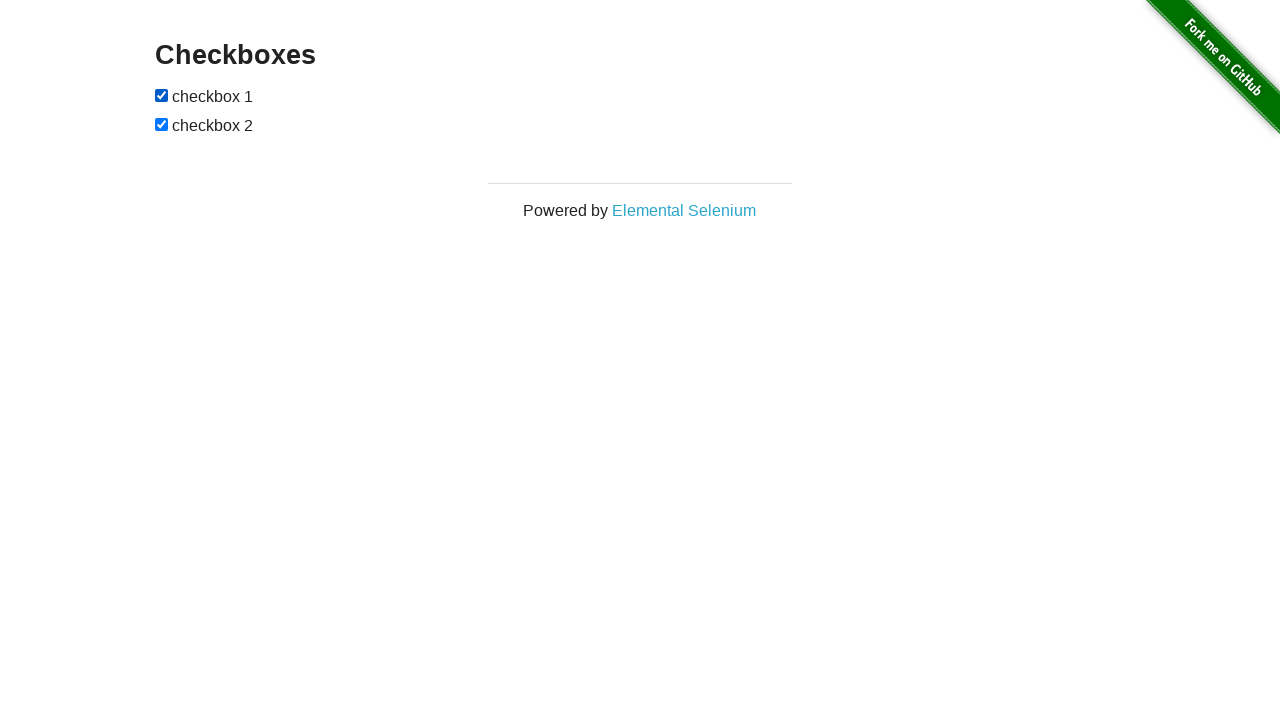

Located second checkbox element
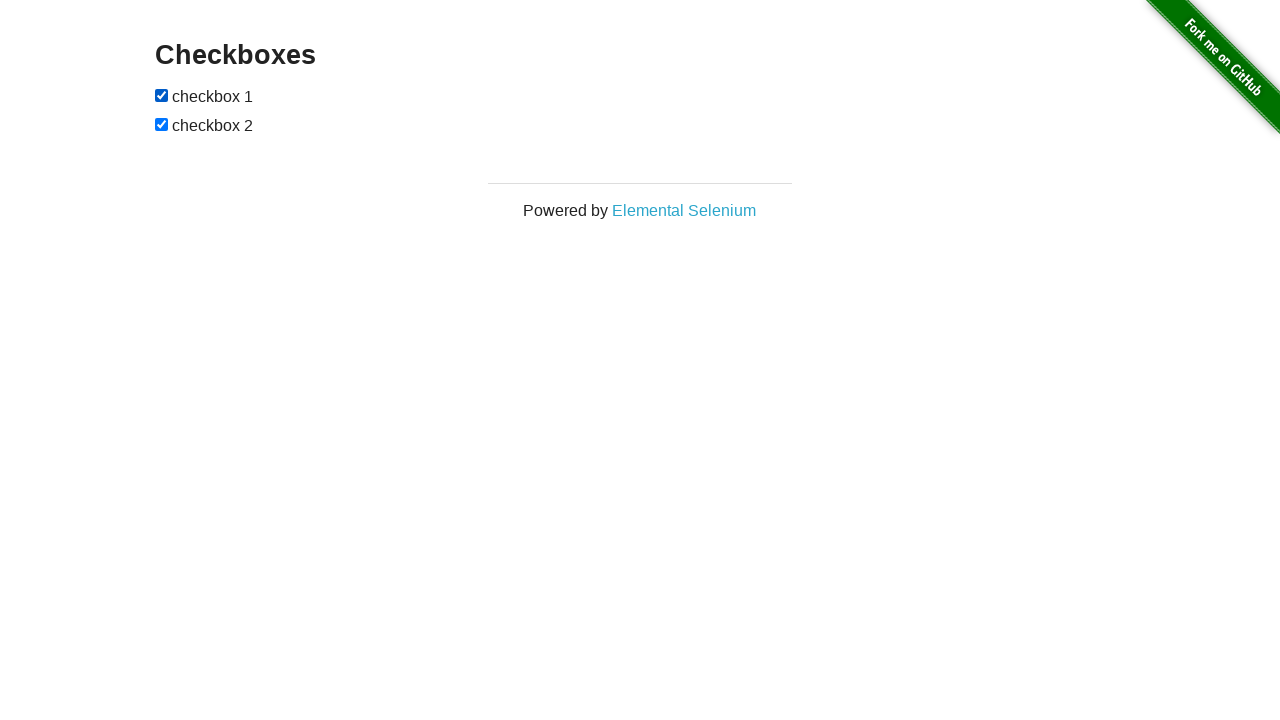

Checked second checkbox state - already selected
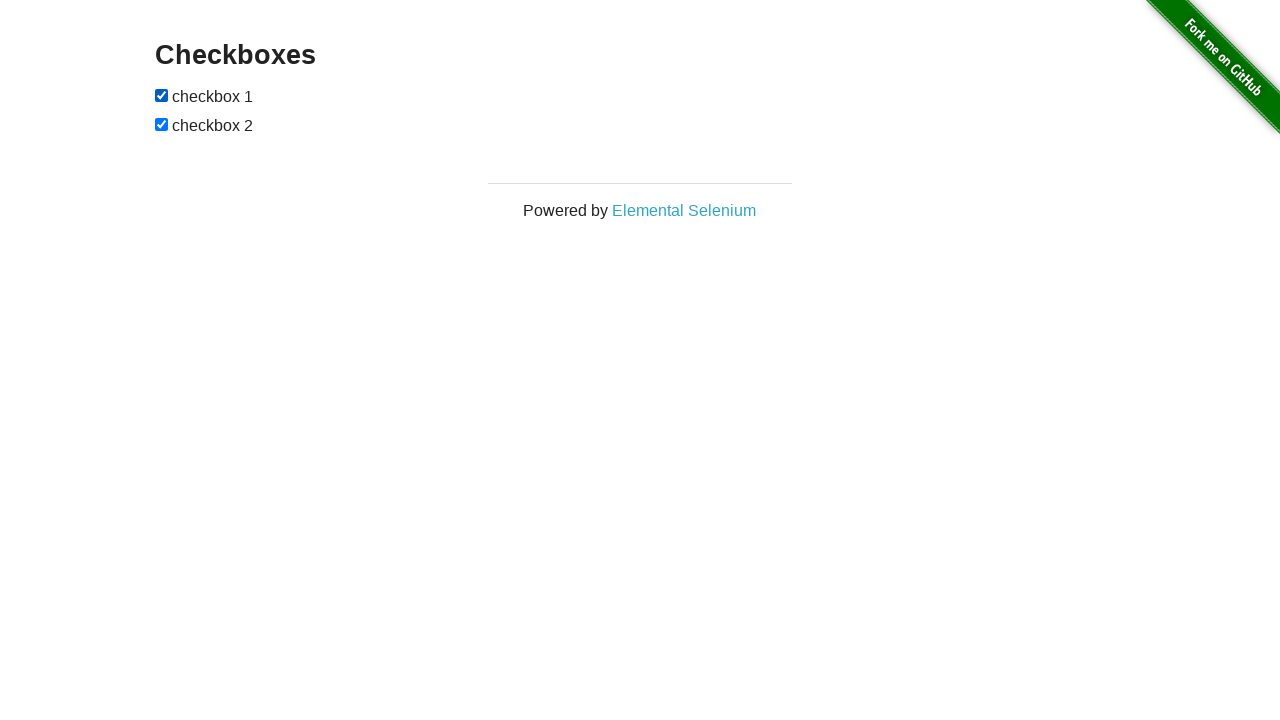

Confirmed checkboxes container is visible and interactable
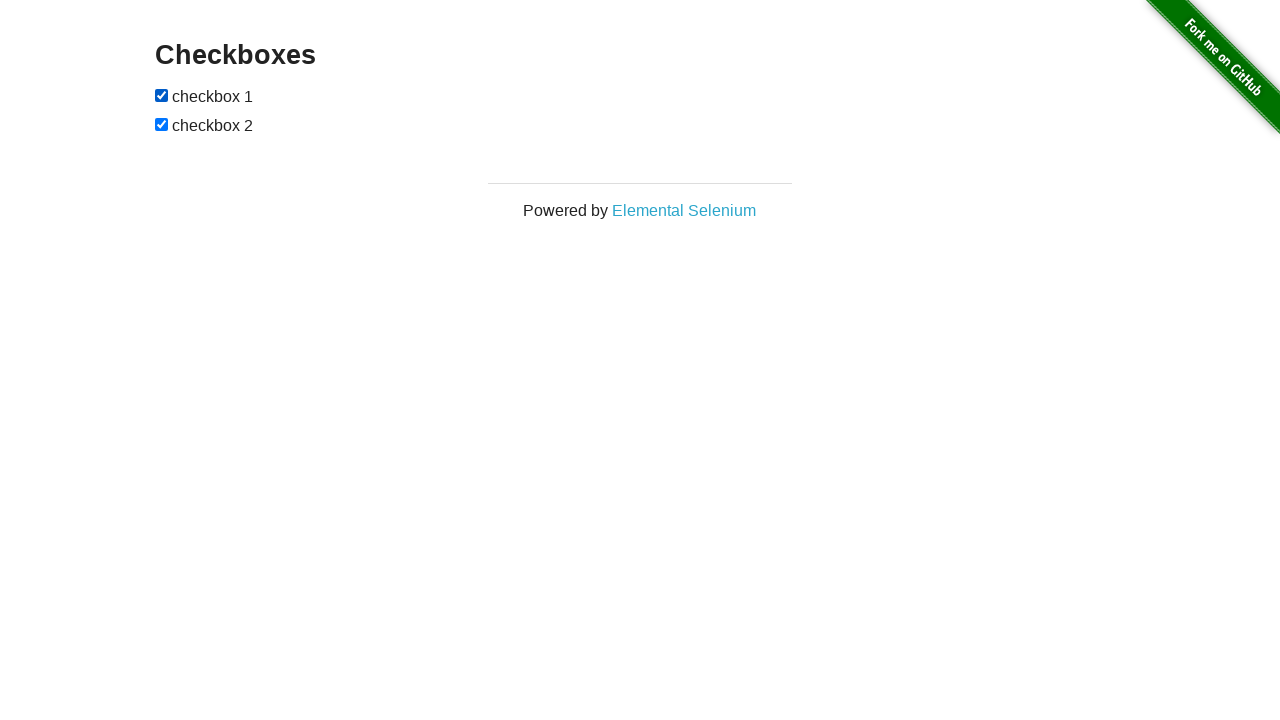

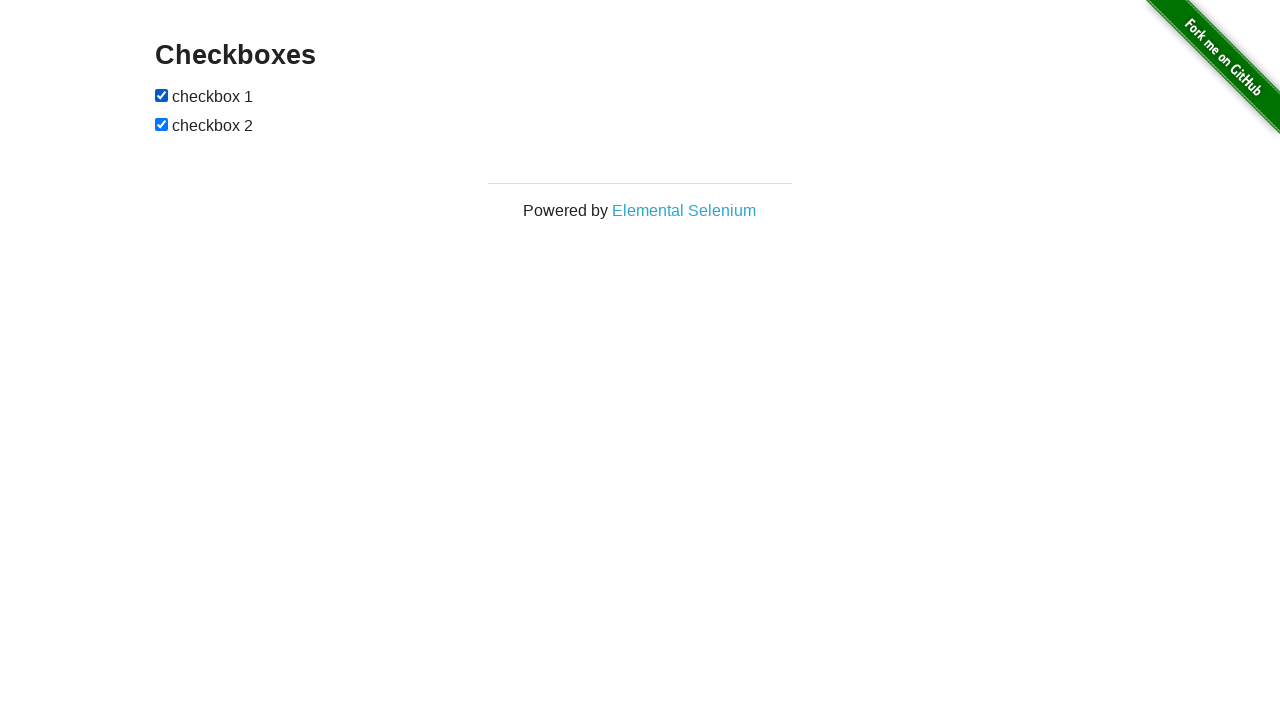